Tests checkbox functionality by ensuring both checkboxes are checked, clicking them if they are not already selected

Starting URL: https://the-internet.herokuapp.com/checkboxes

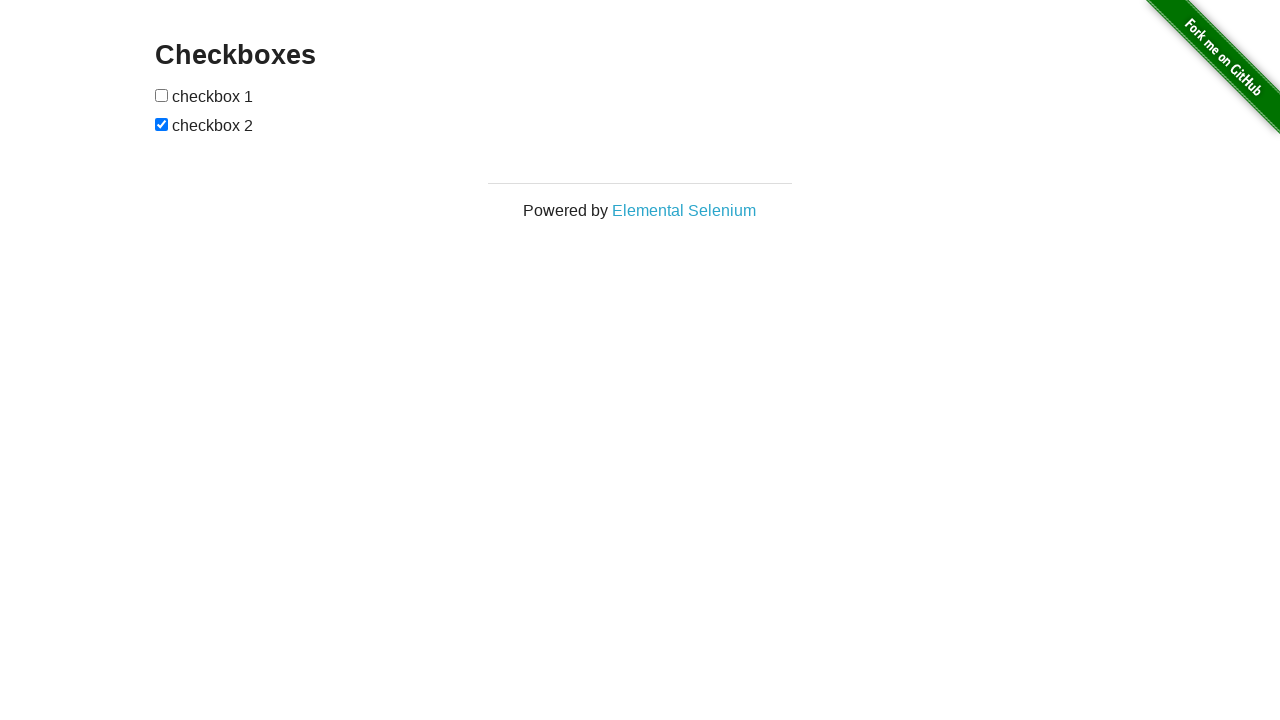

Located first checkbox element
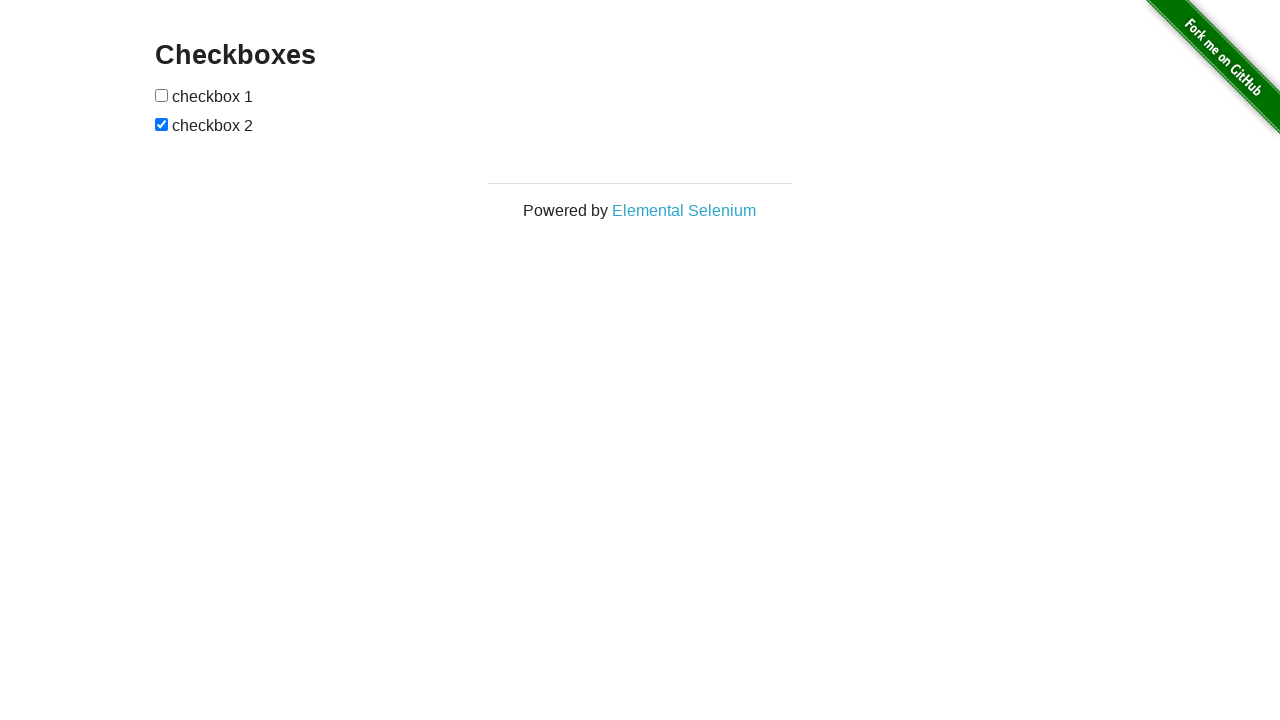

Located second checkbox element
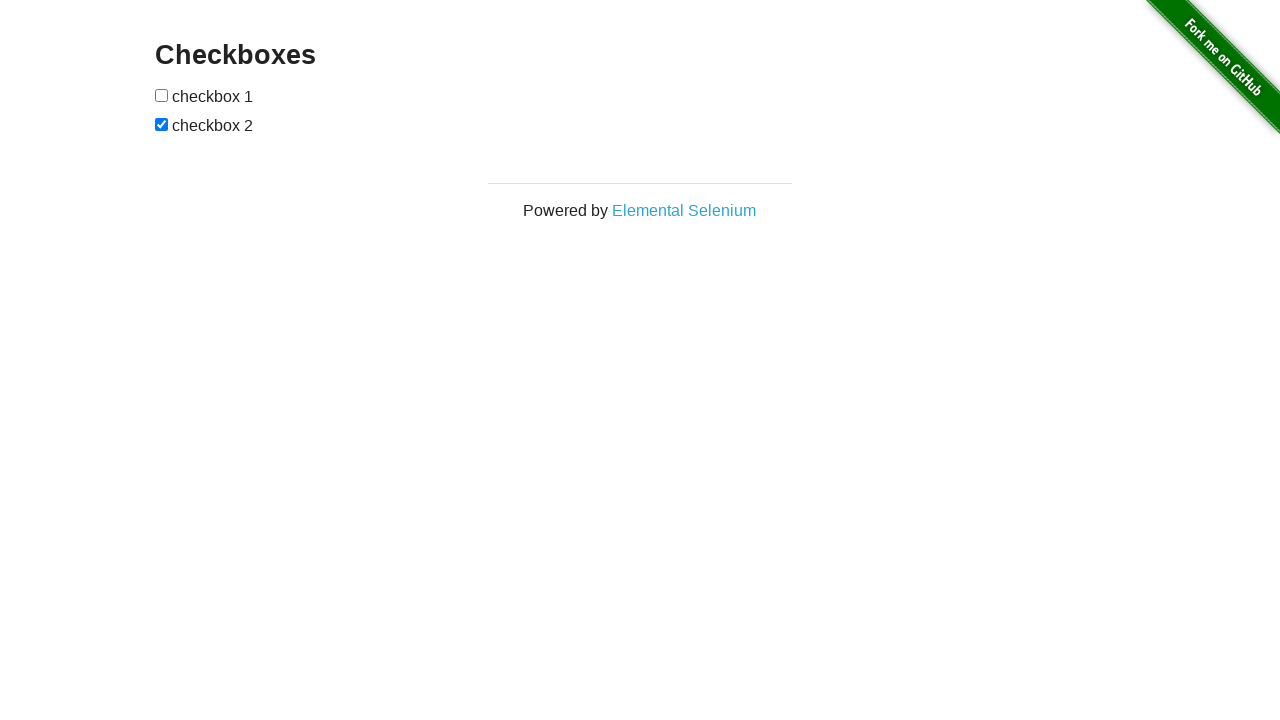

Checked first checkbox state
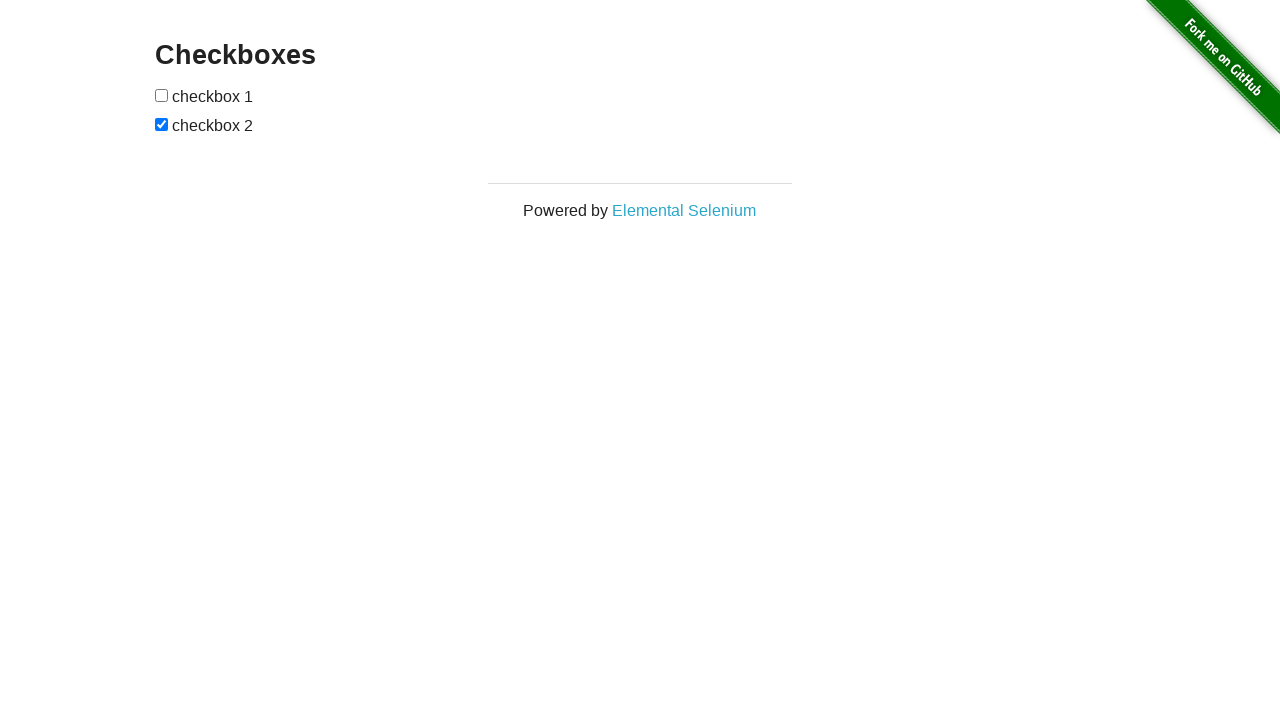

Clicked first checkbox to select it at (162, 95) on (//input[@type='checkbox'])[1]
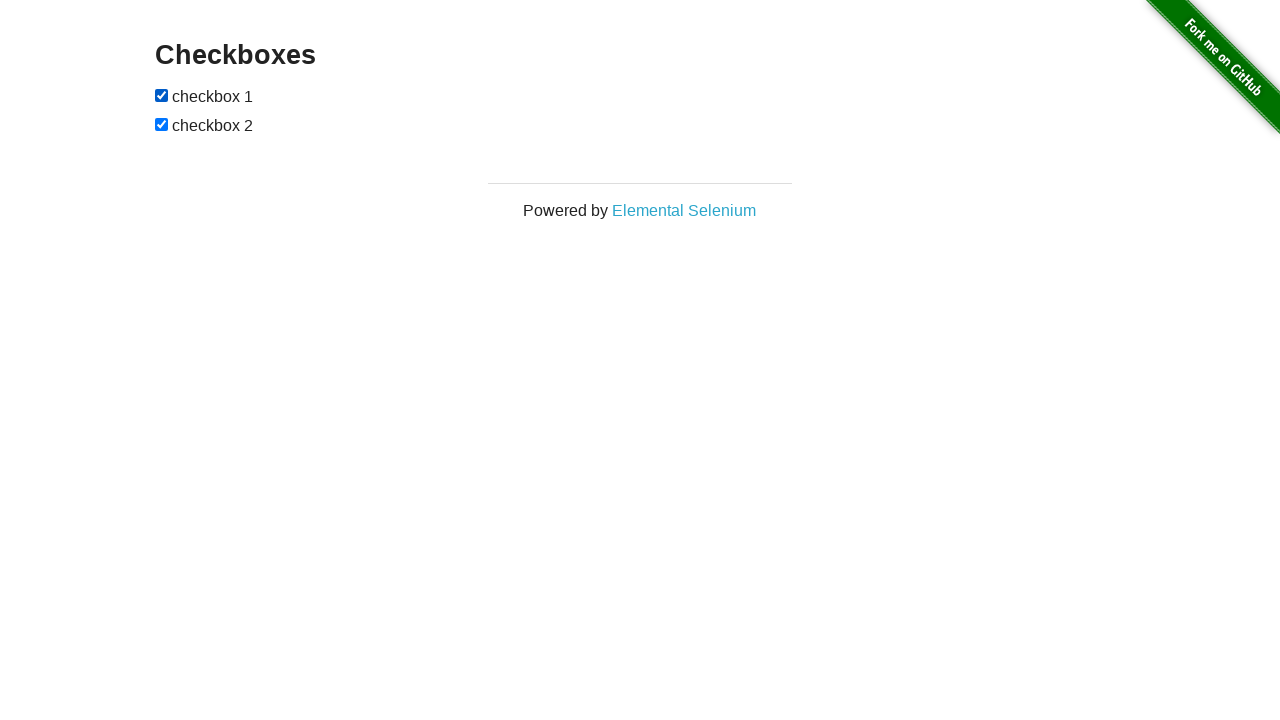

Second checkbox was already checked
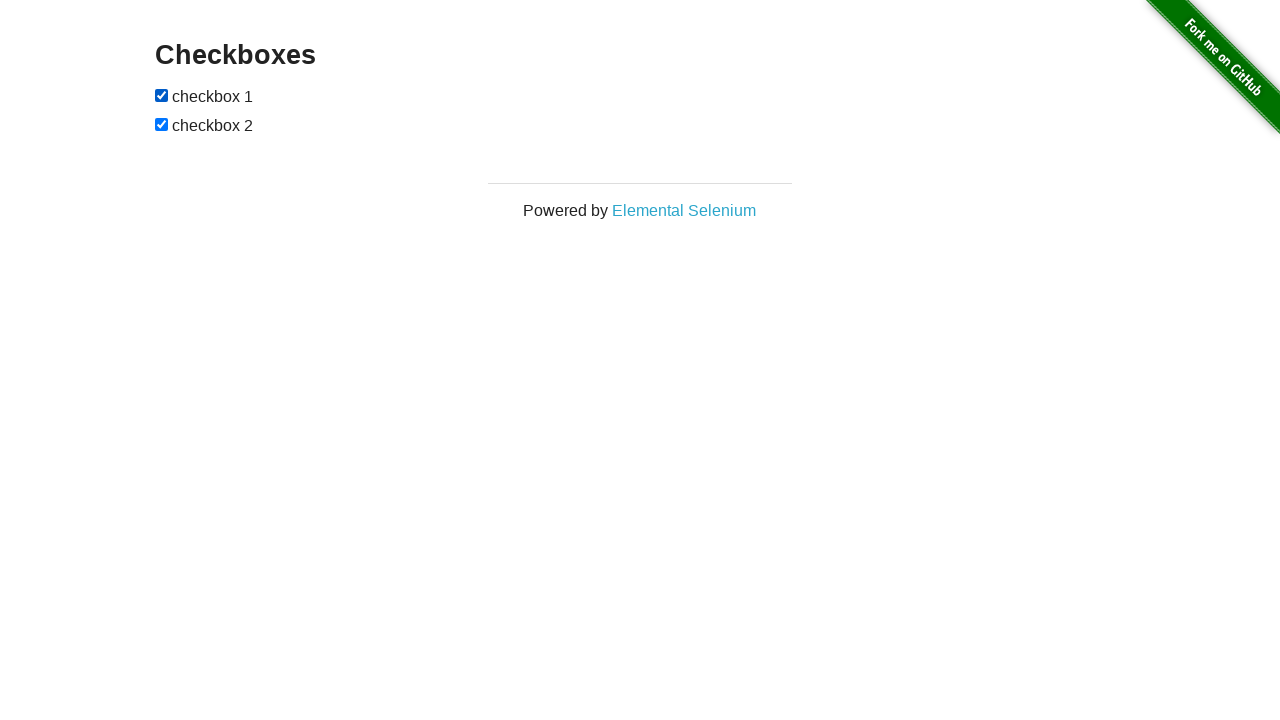

Verified first checkbox is checked
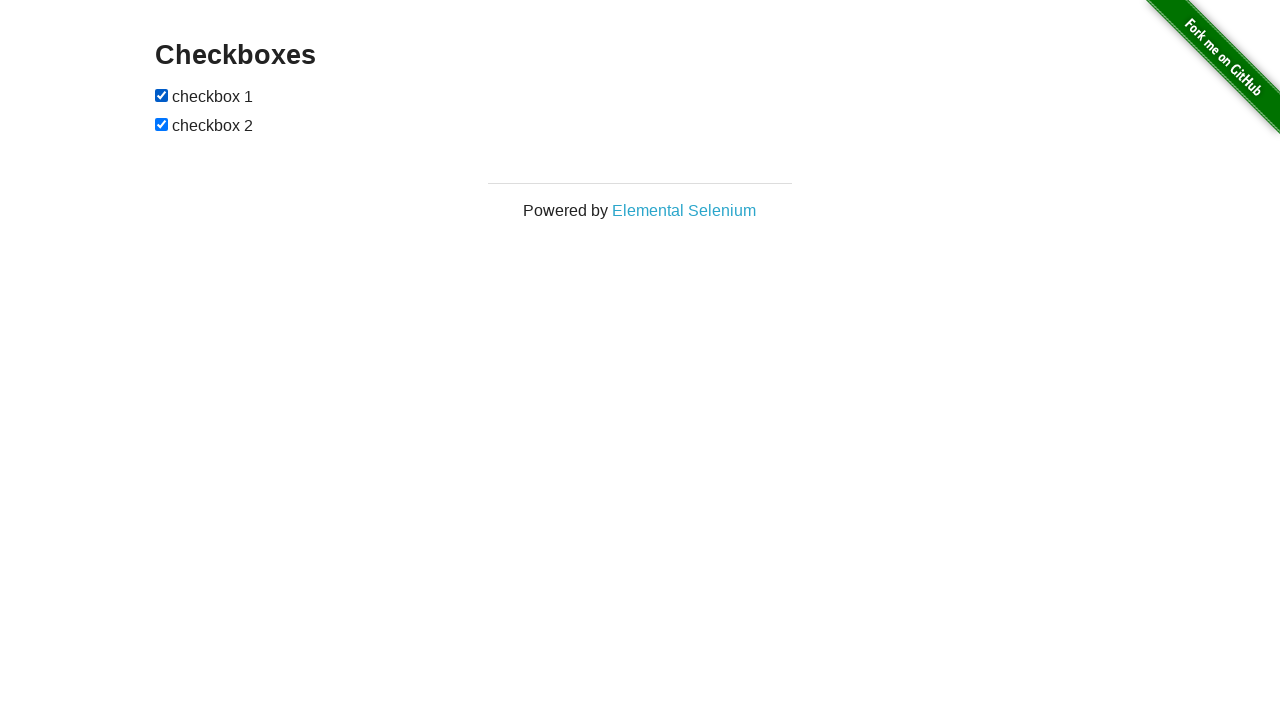

Verified second checkbox is checked
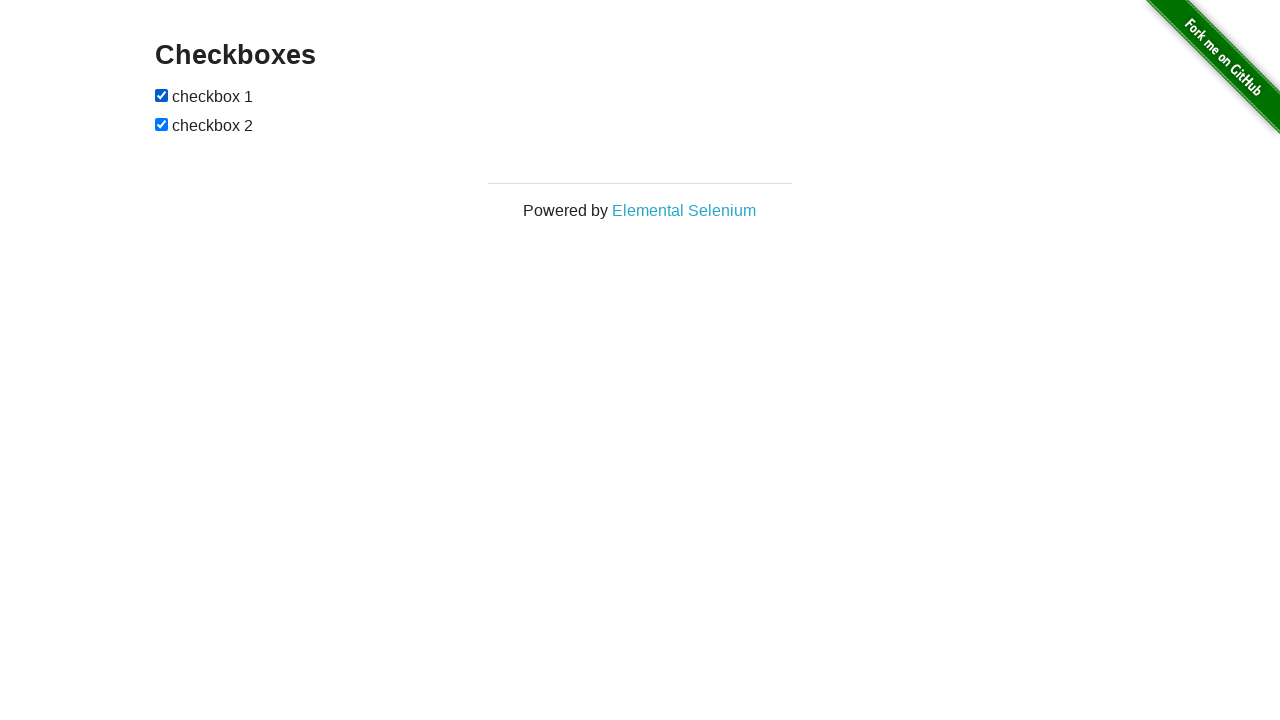

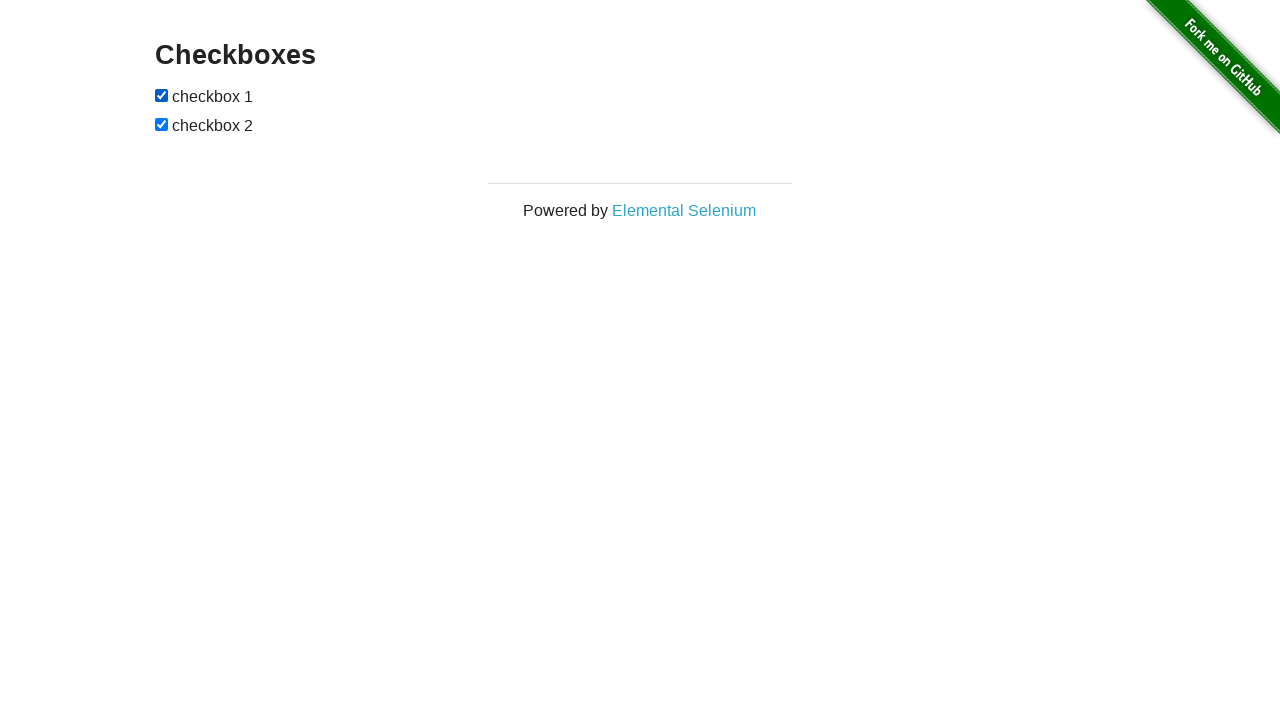